Tests window handling functionality by clicking a link that opens a new browser window

Starting URL: https://the-internet.herokuapp.com/windows

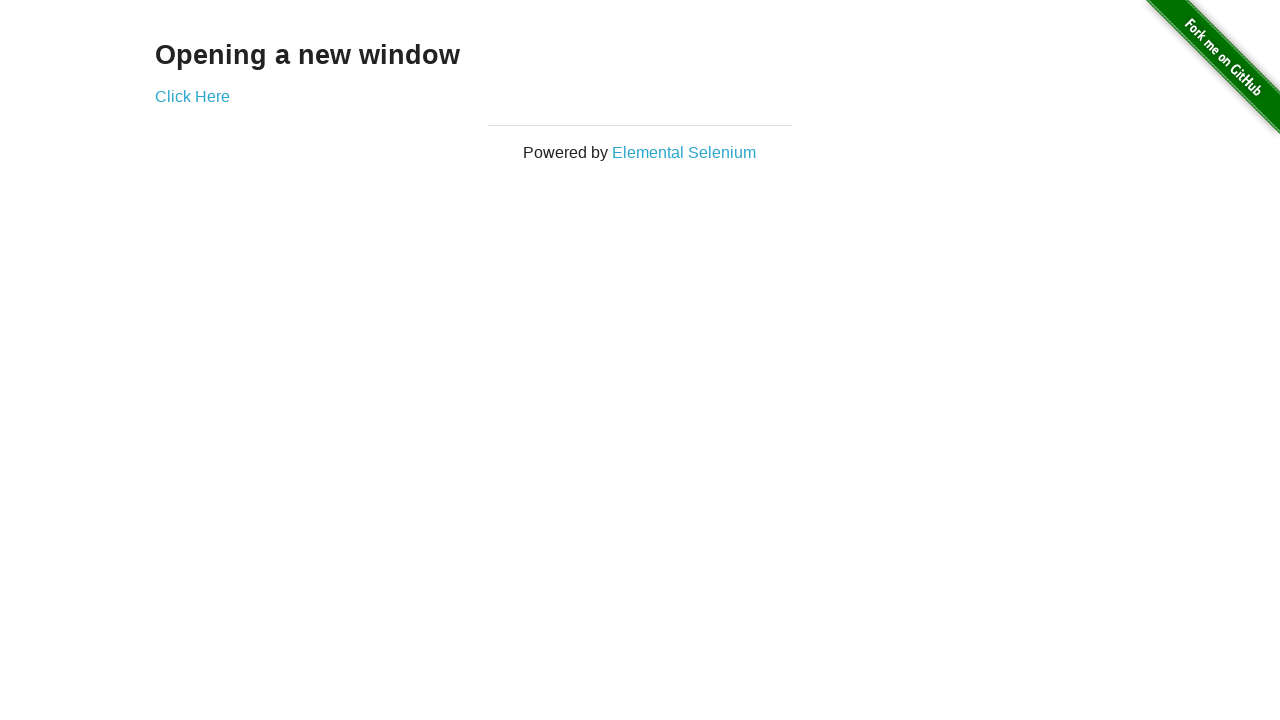

Navigated to windows test page
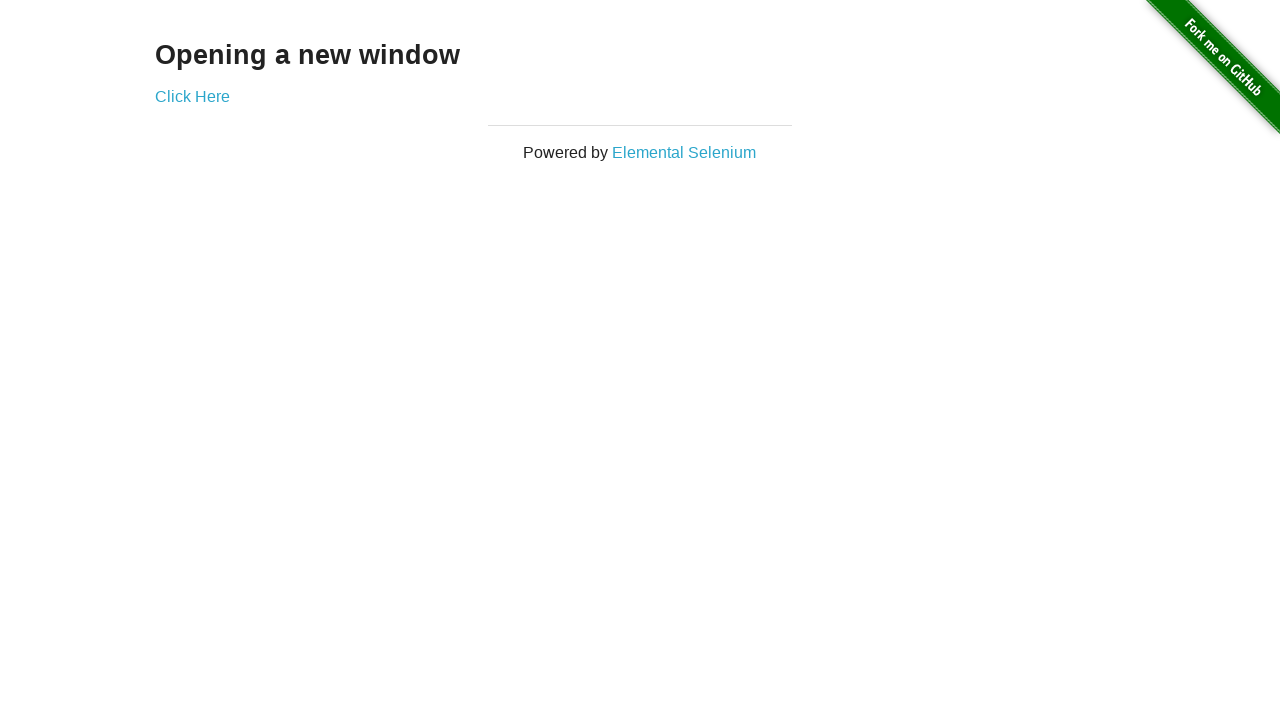

Clicked link to open new browser window at (192, 96) on text=Click Here
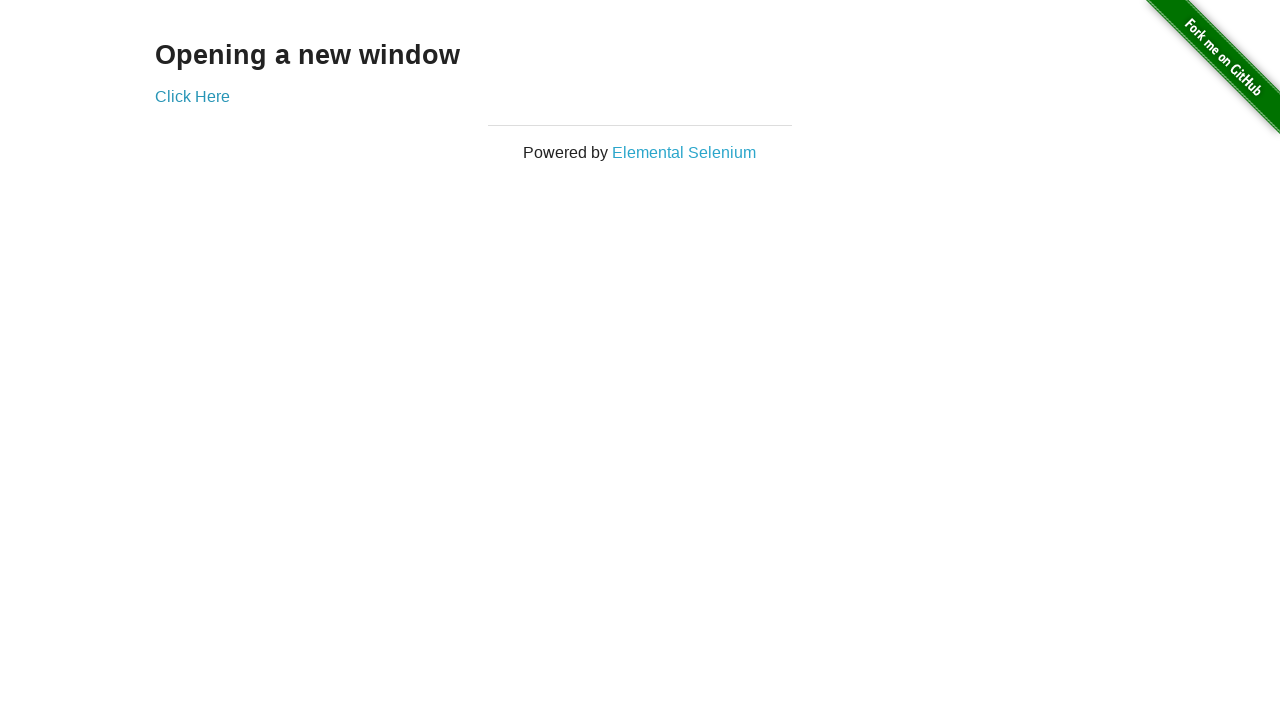

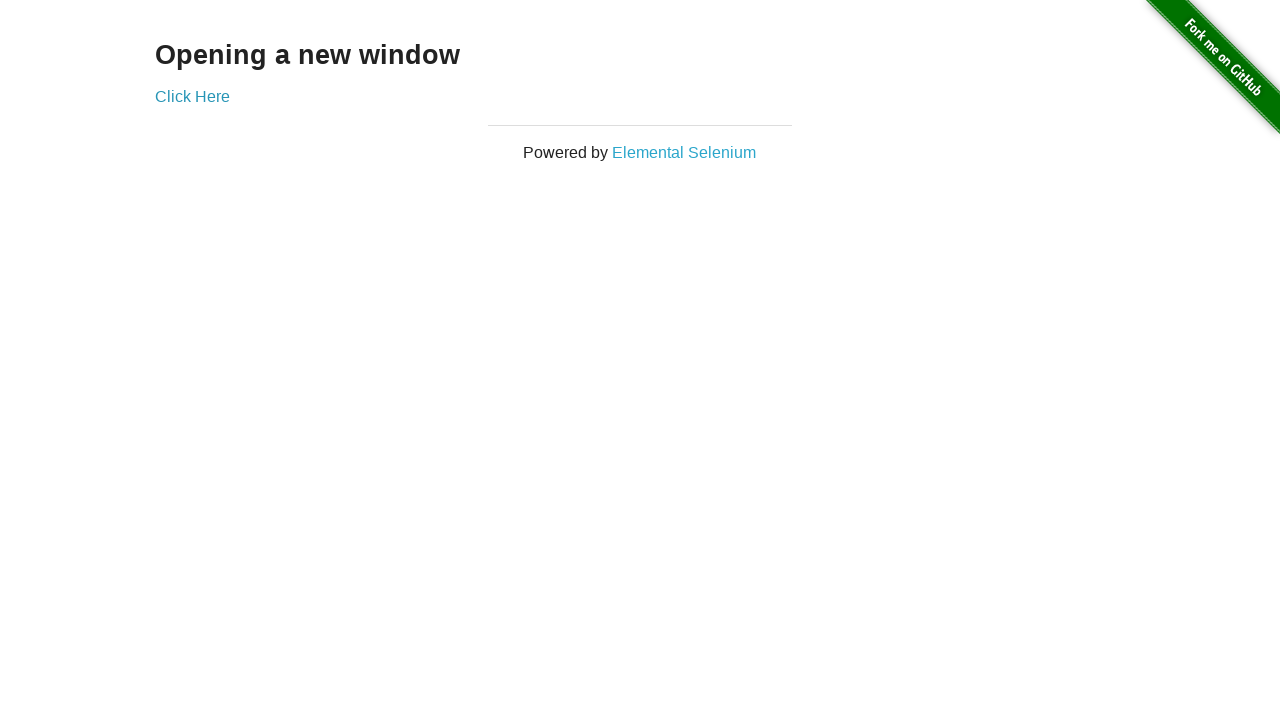